Tests flight search functionality by typing in the departure field and selecting JFK airport from the autocomplete suggestions

Starting URL: https://www.cheapoair.com/

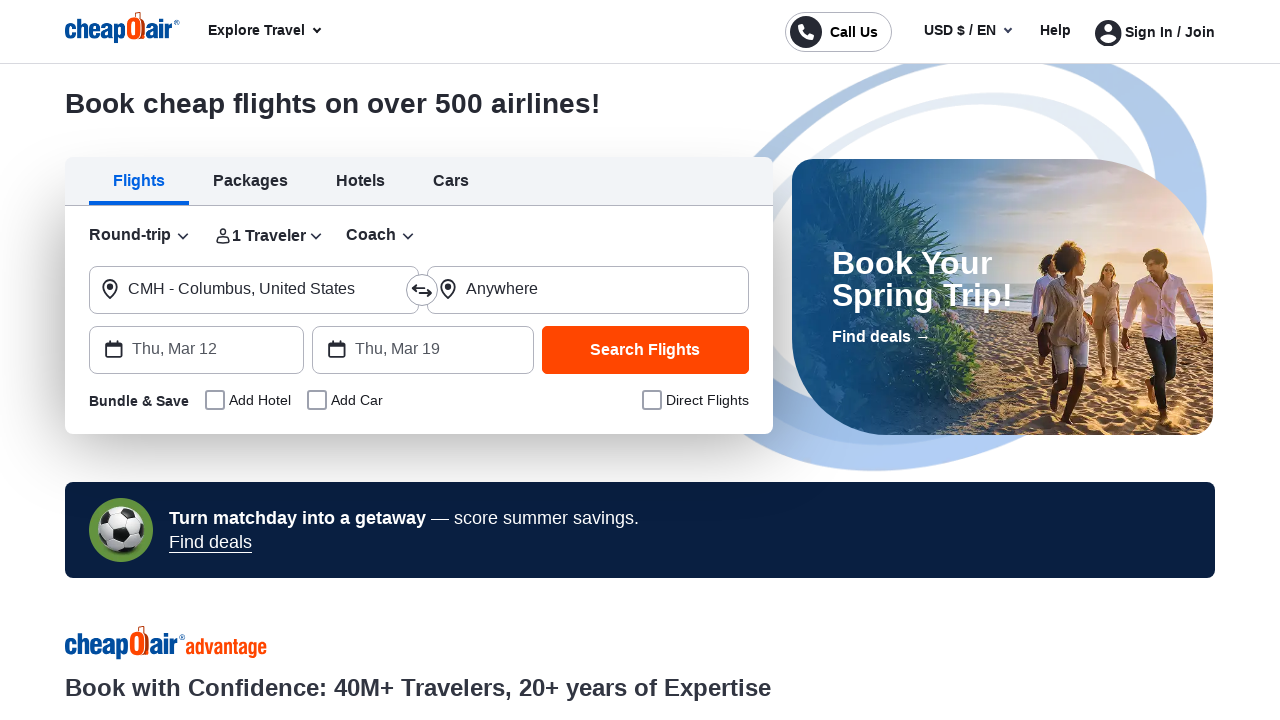

Typed 'j' in the departure field to trigger autocomplete on input.form-control.pr-4
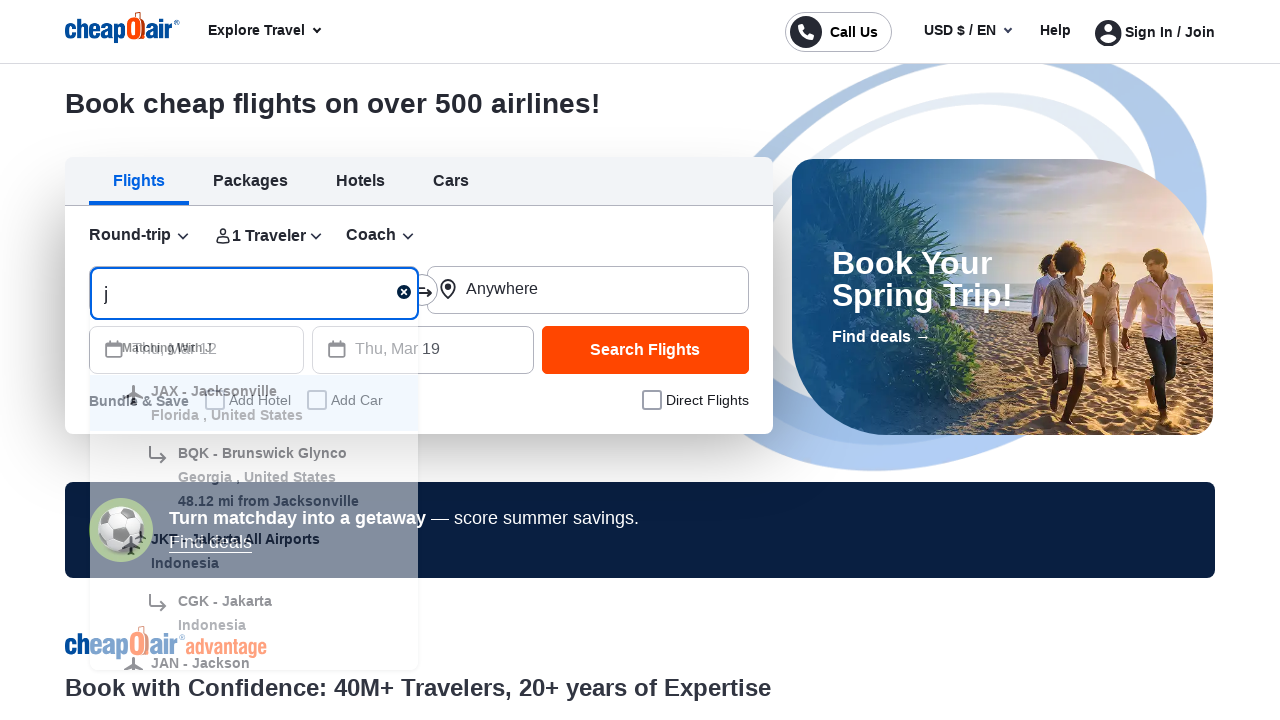

Autocomplete suggestions appeared
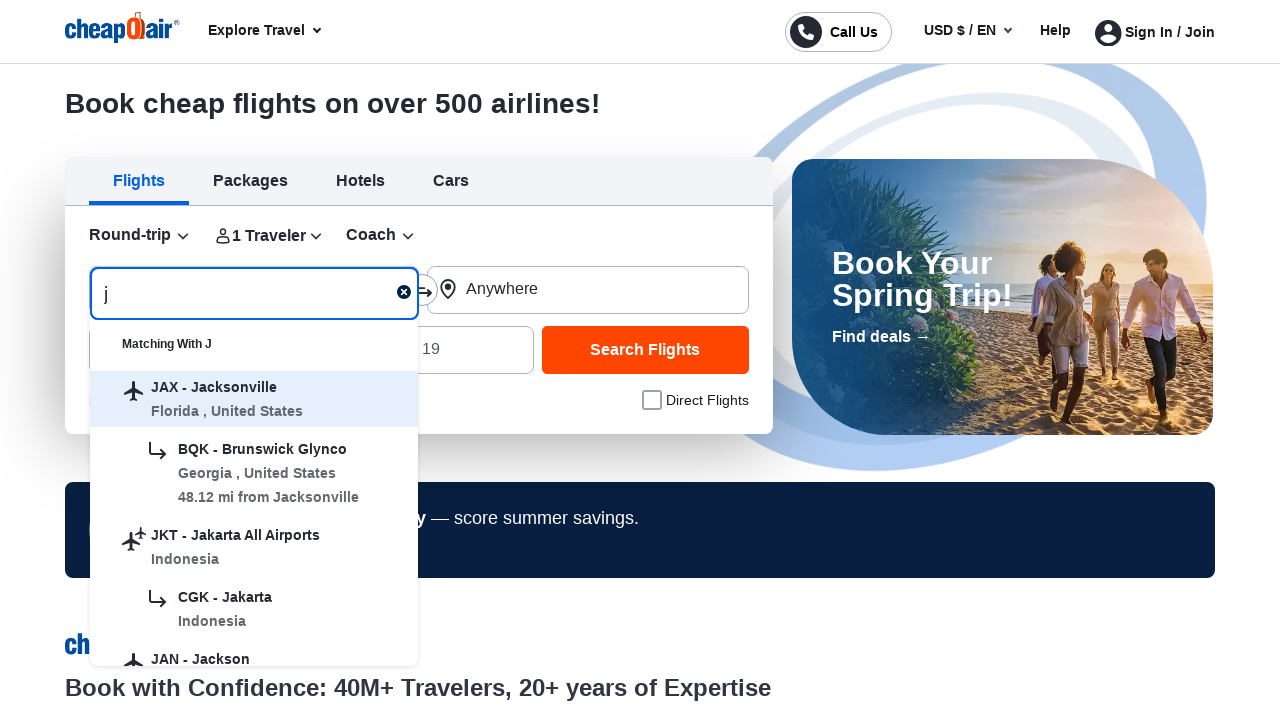

Located all visible autocomplete suggestions
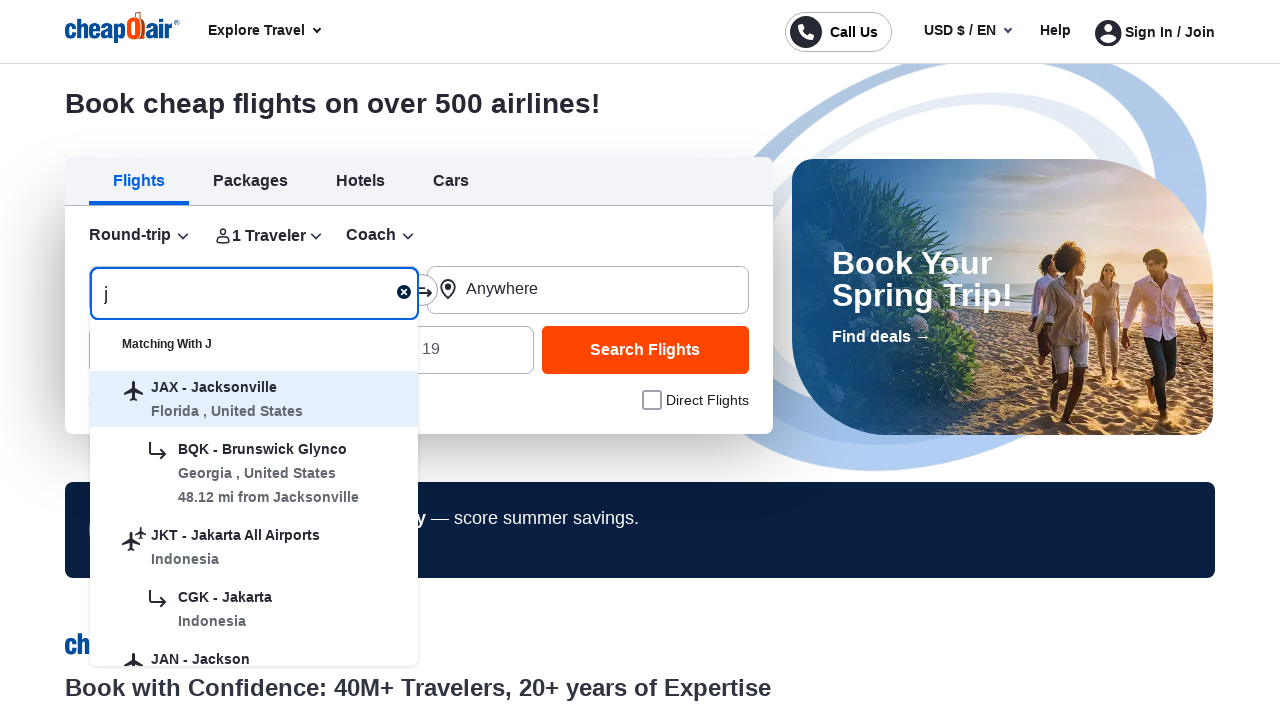

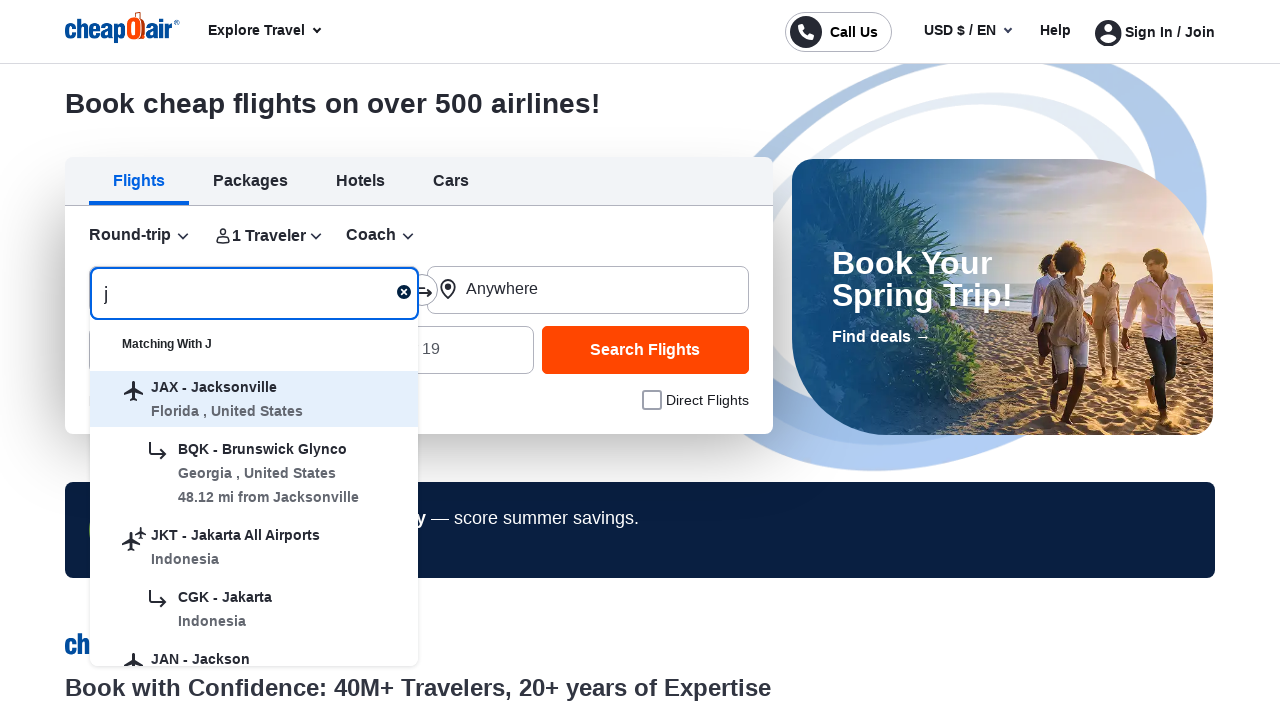